Navigates to example.com and clicks on the first anchor link on the page

Starting URL: https://example.com

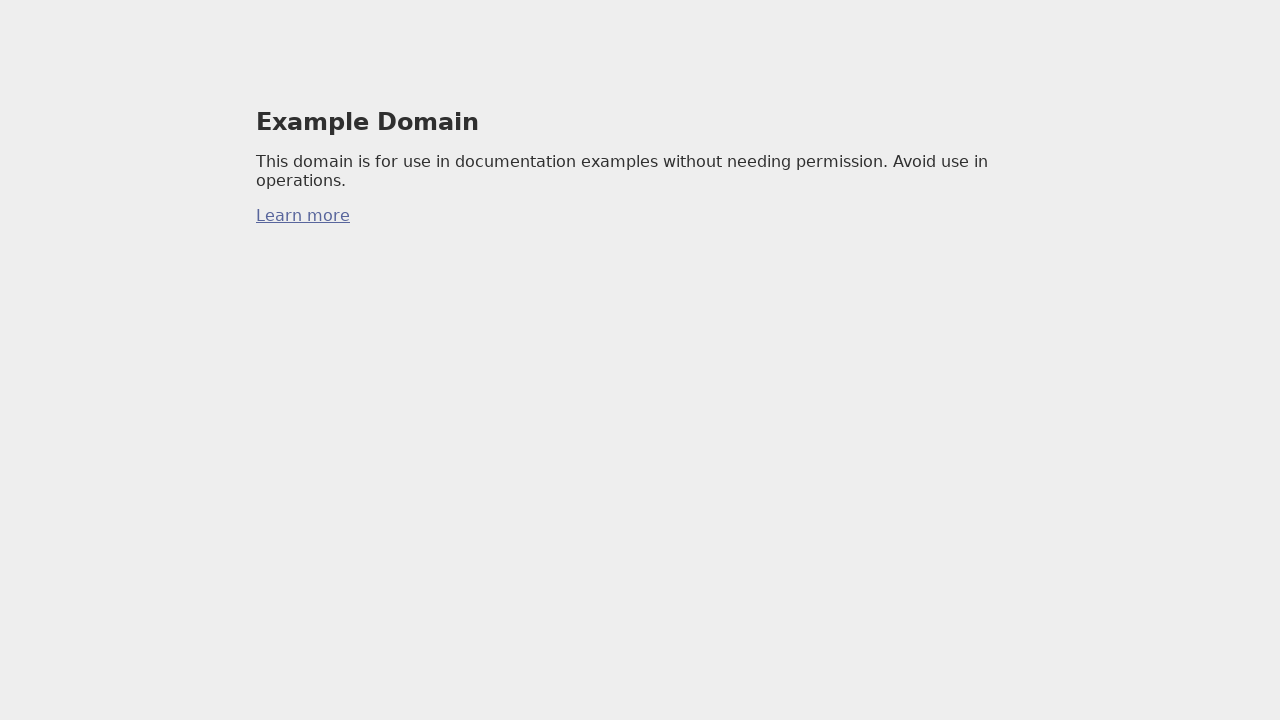

Navigated to https://example.com
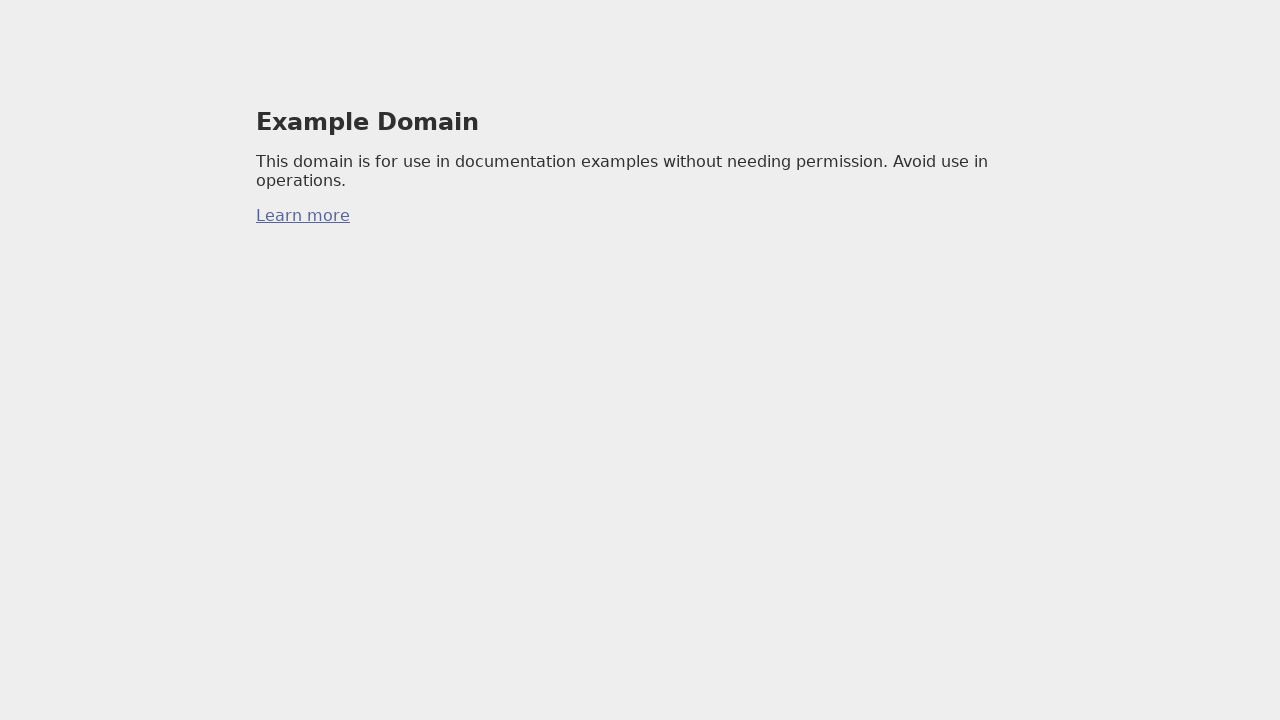

Located the first anchor element on the page
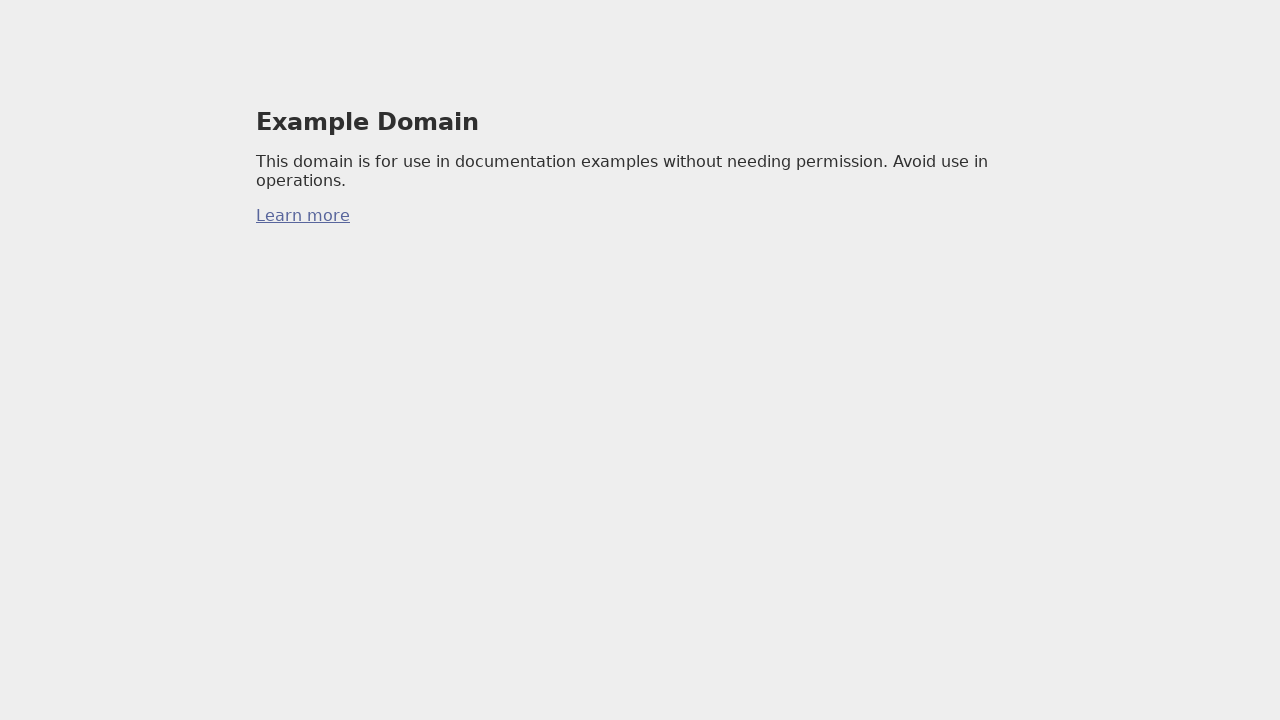

Clicked on the first anchor link
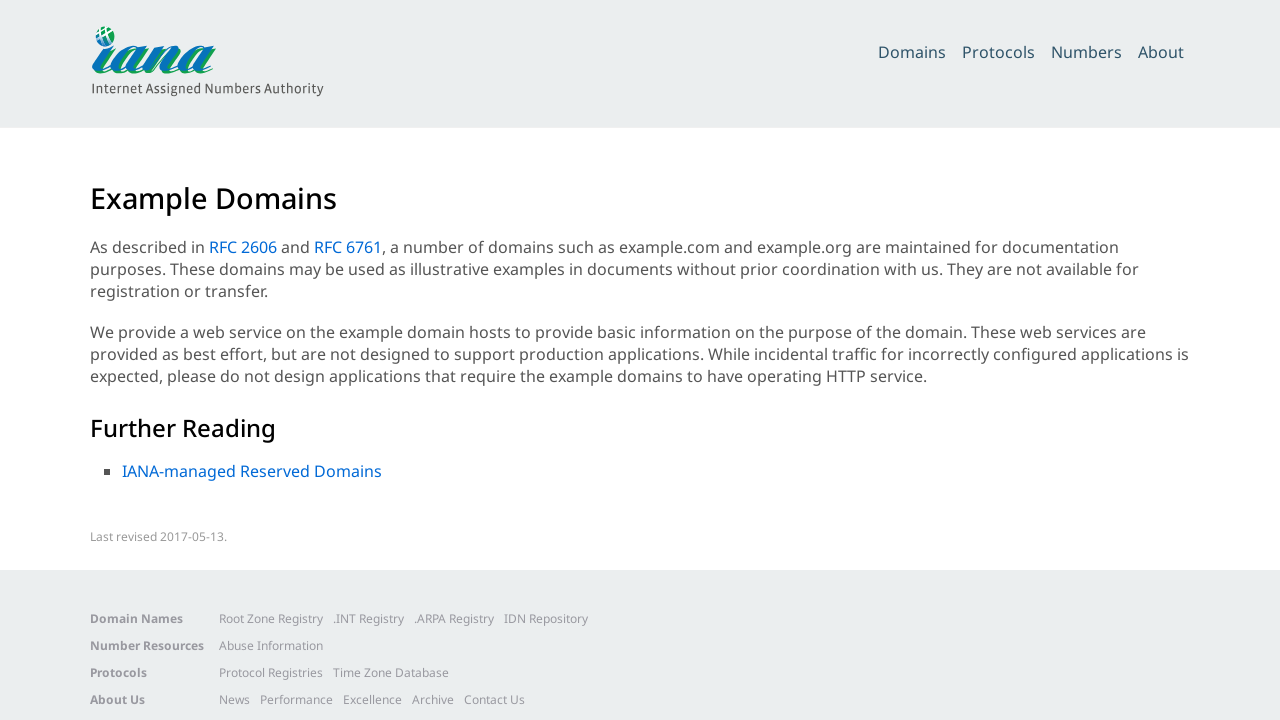

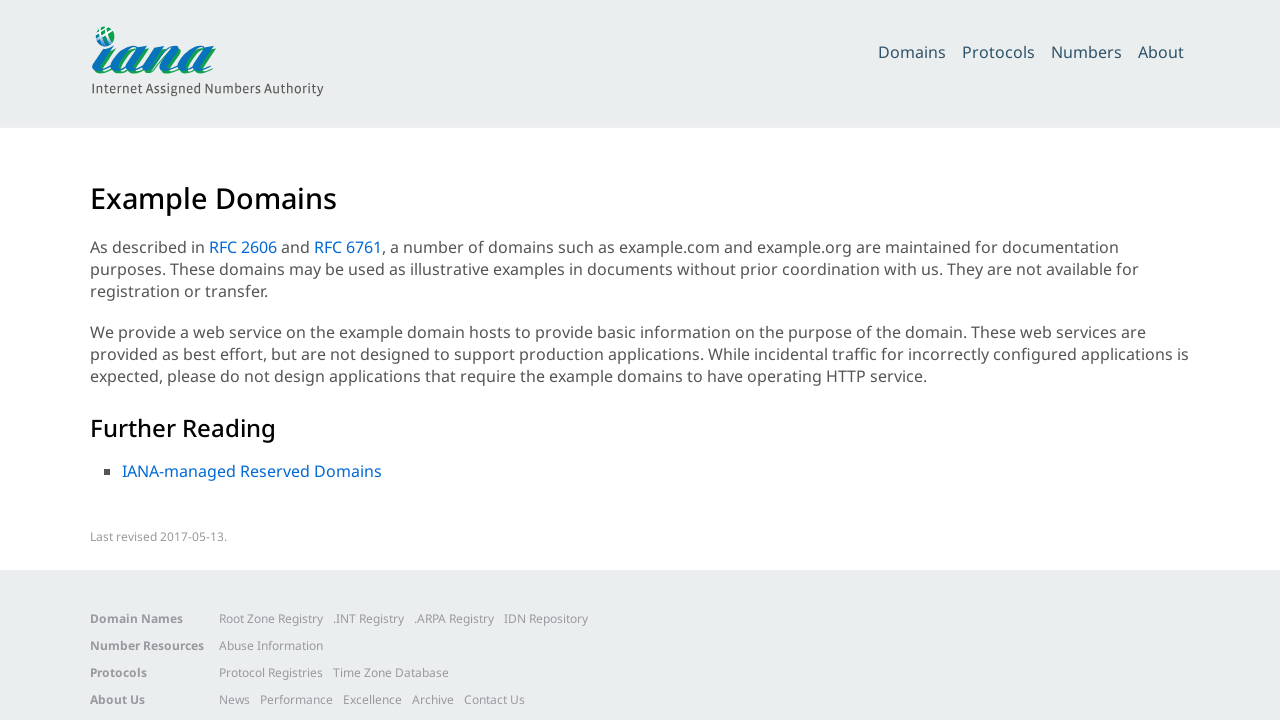